Tests window management operations including fullscreen, positioning, maximize, and minimize

Starting URL: https://demo.nopcommerce.com/login

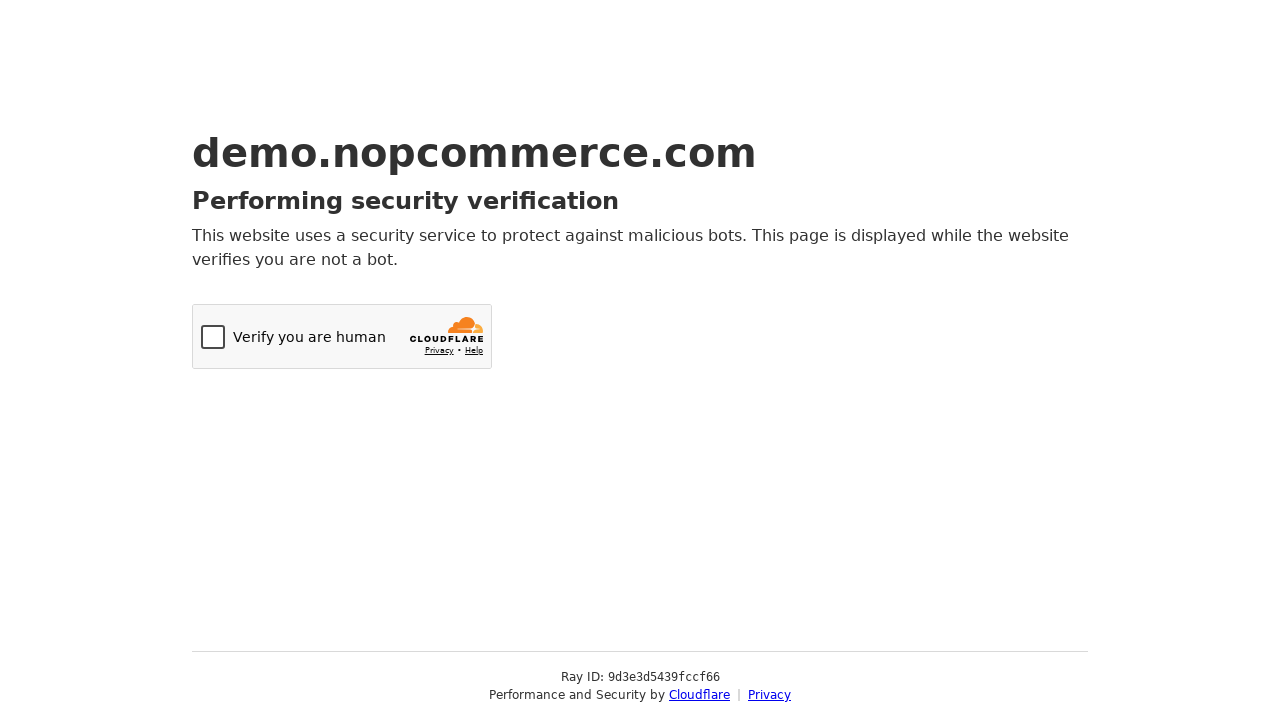

Set window to fullscreen mode
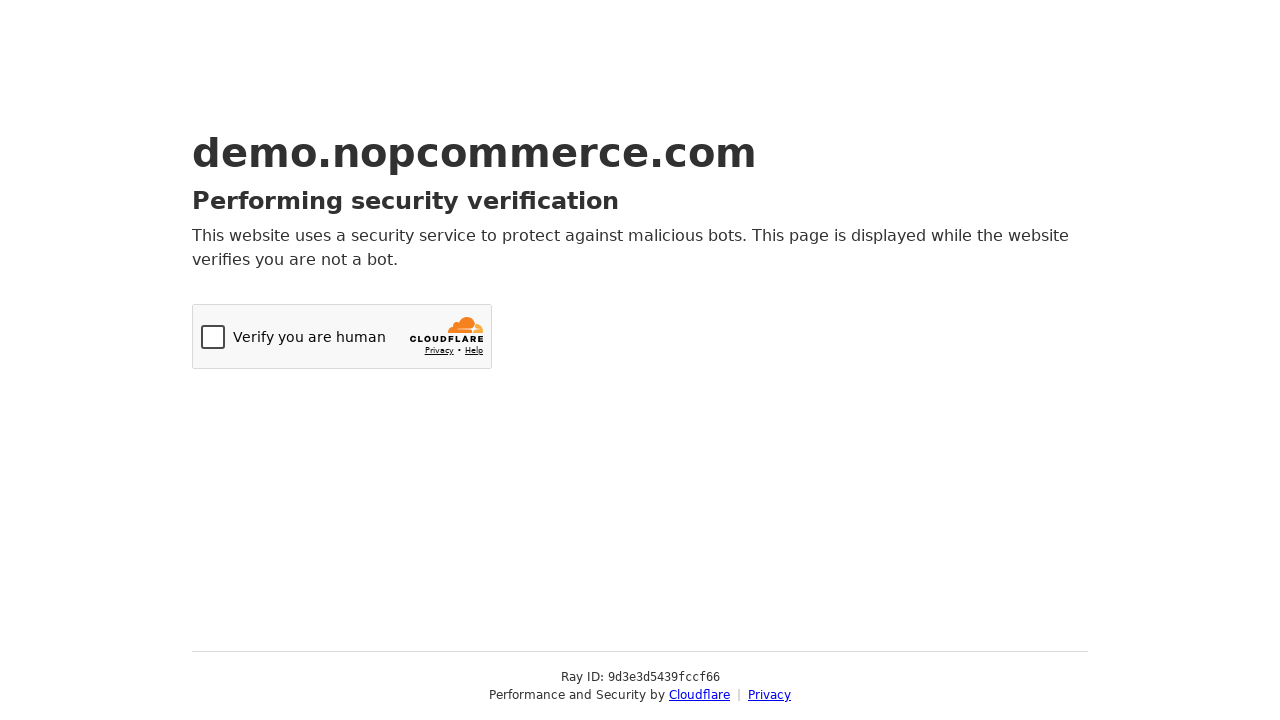

Positioned window to top-left corner
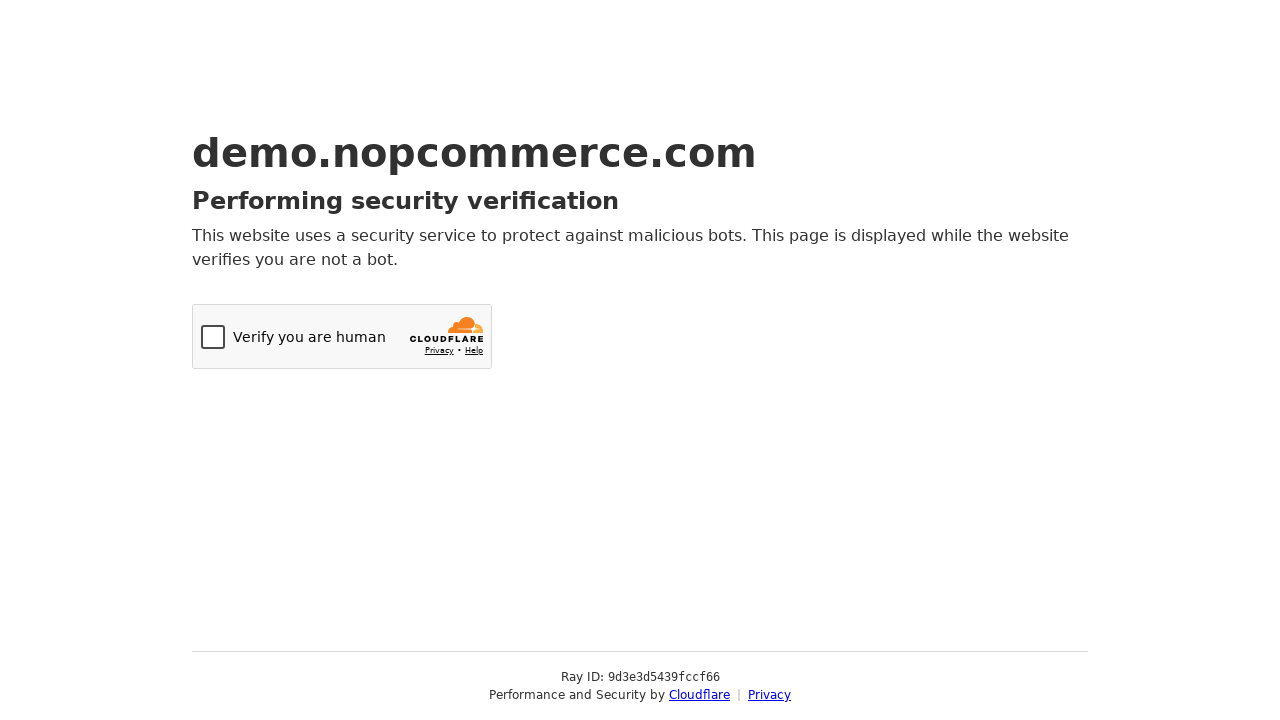

Maximized window to 1920x1080 resolution
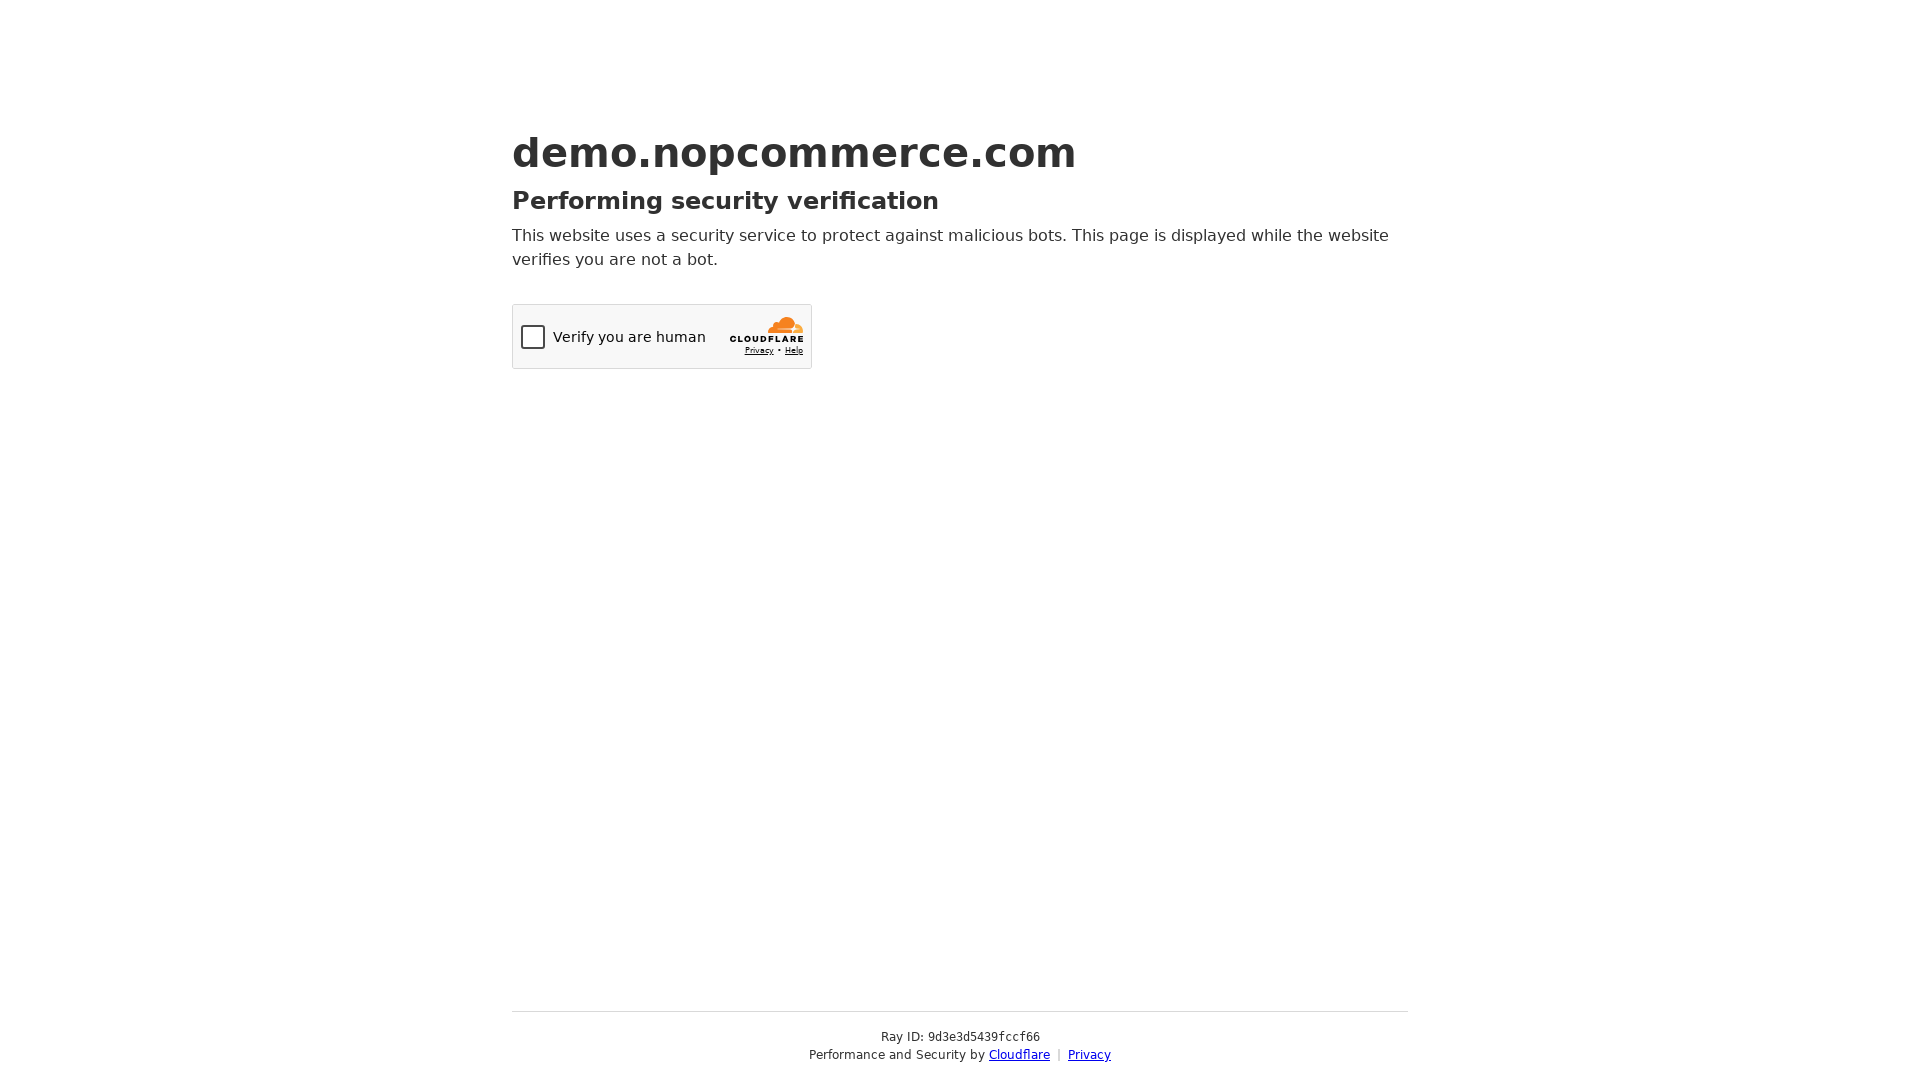

Minimized window simulation with 800x600 viewport
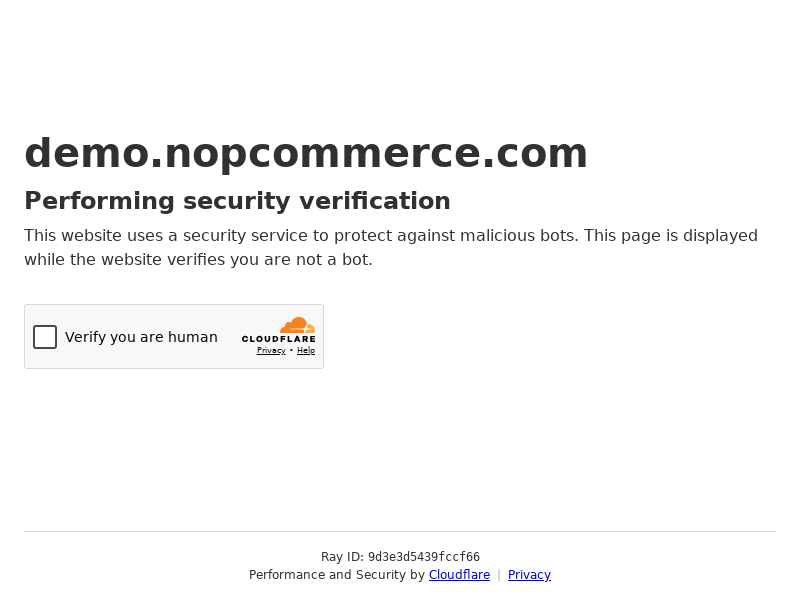

Restored window to normal size 1280x720
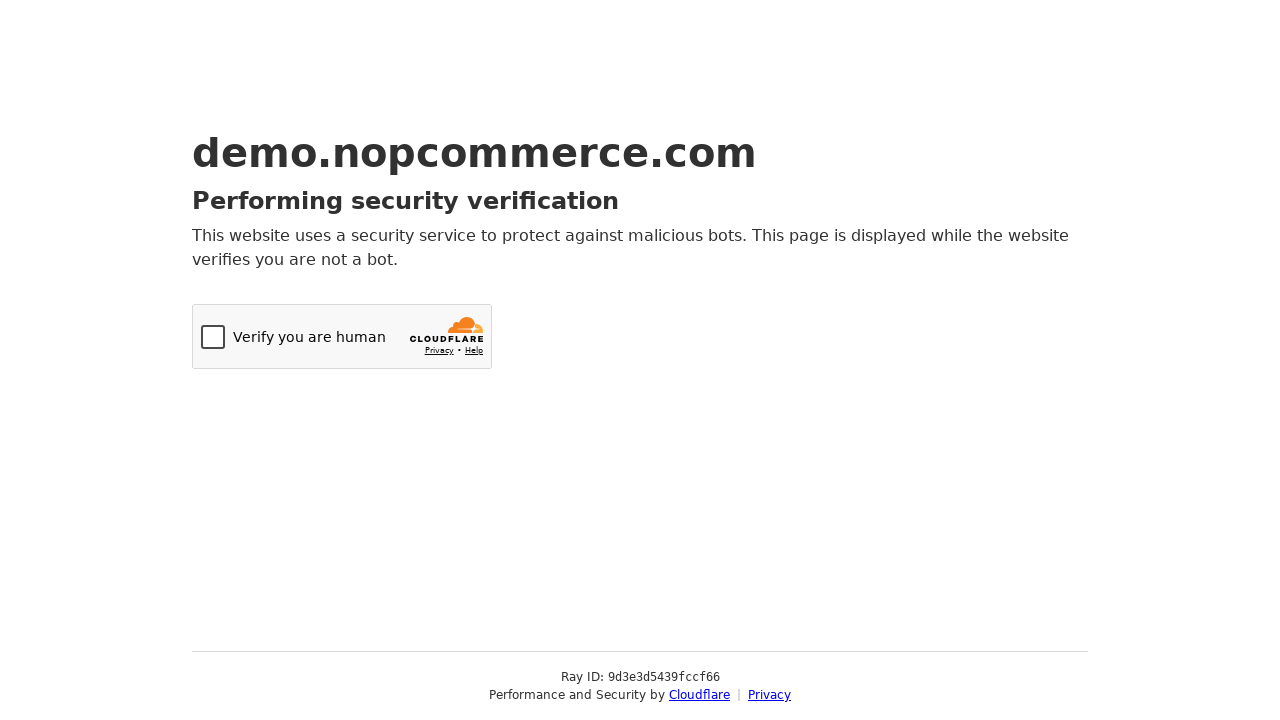

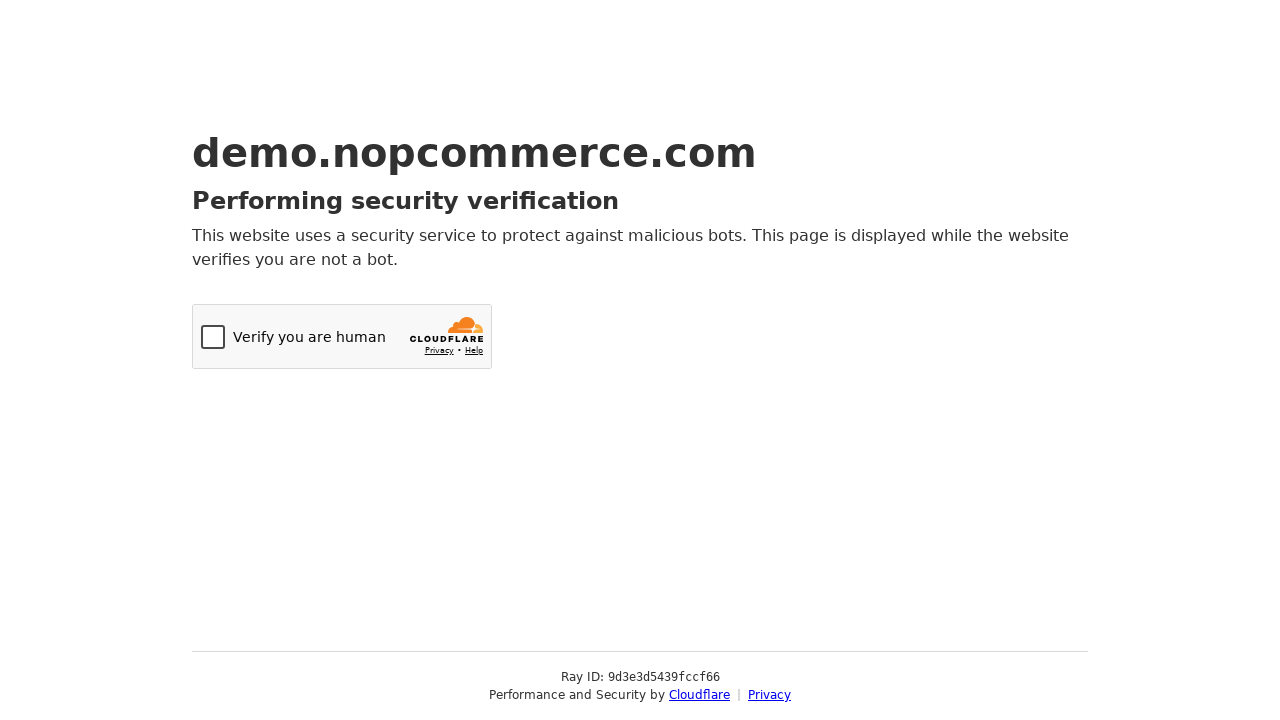